Tests YouTube video playback controls by navigating to a video and using the 'k' keyboard shortcut to toggle play/pause

Starting URL: https://youtu.be/RCp9hnp7r6Q

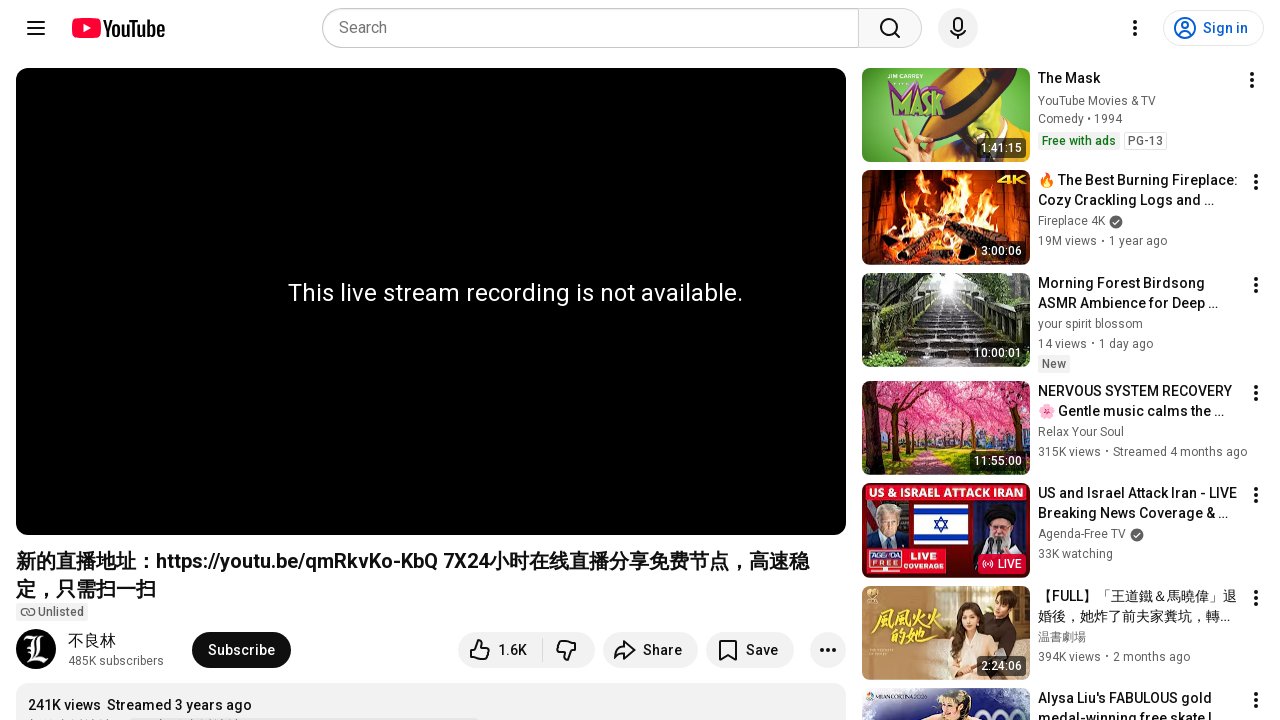

Navigated to YouTube video URL
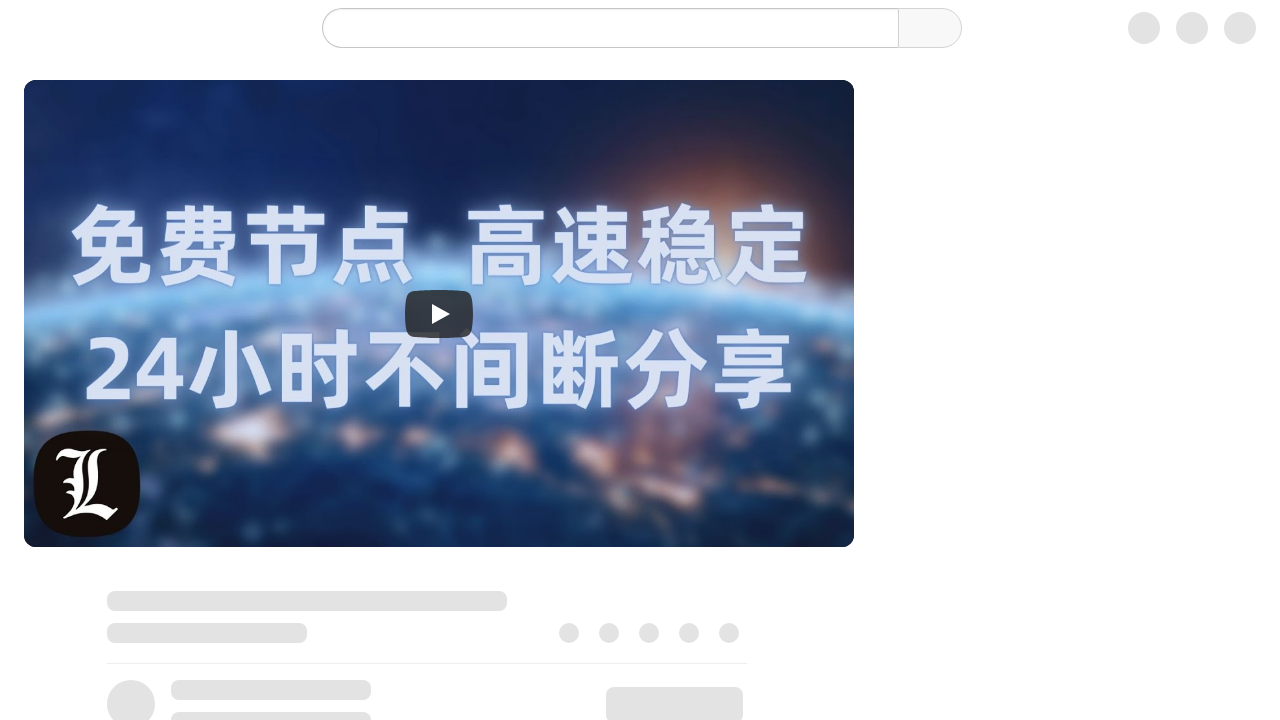

Waited 5 seconds for video player to load
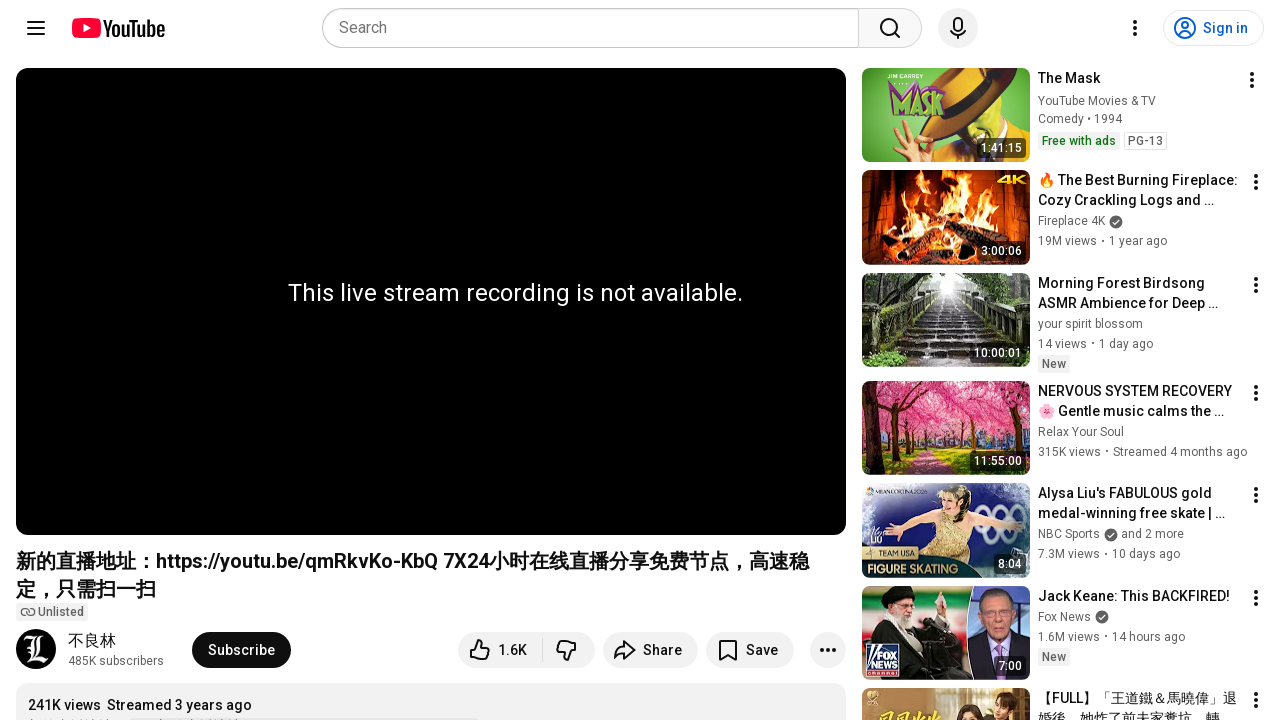

Pressed 'k' key to toggle play/pause
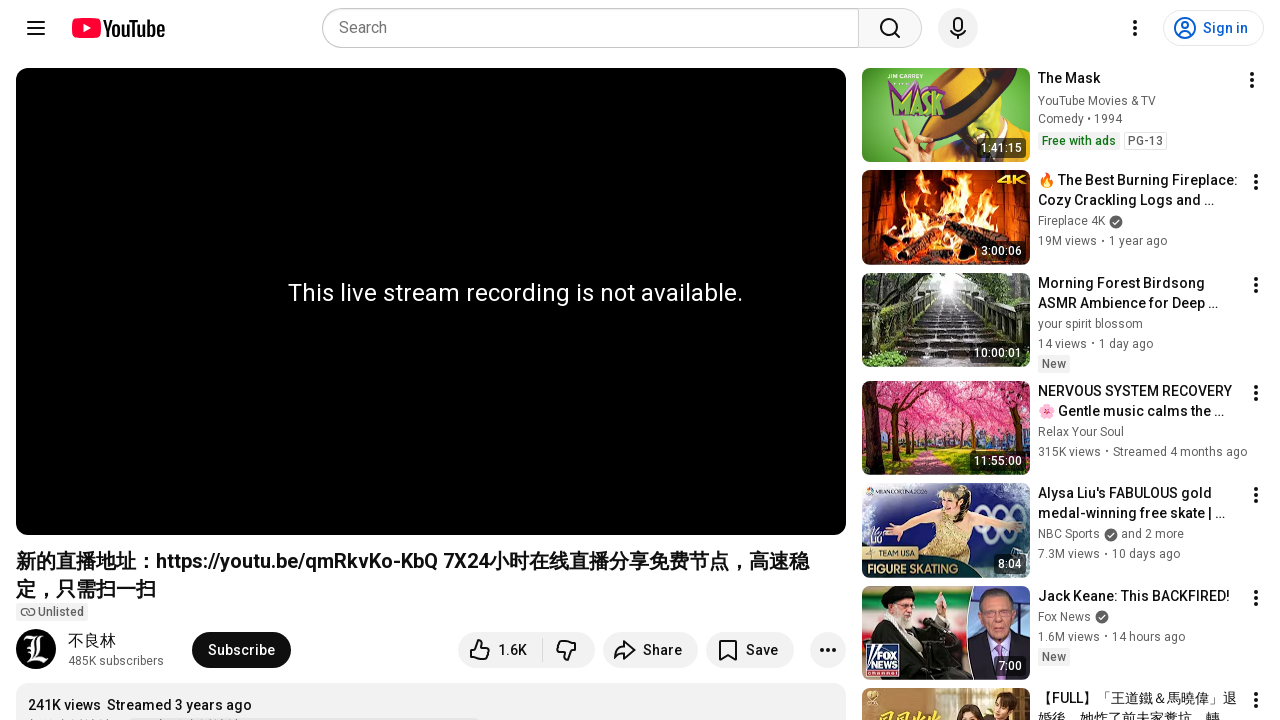

Waited 2 seconds to observe play/pause state change
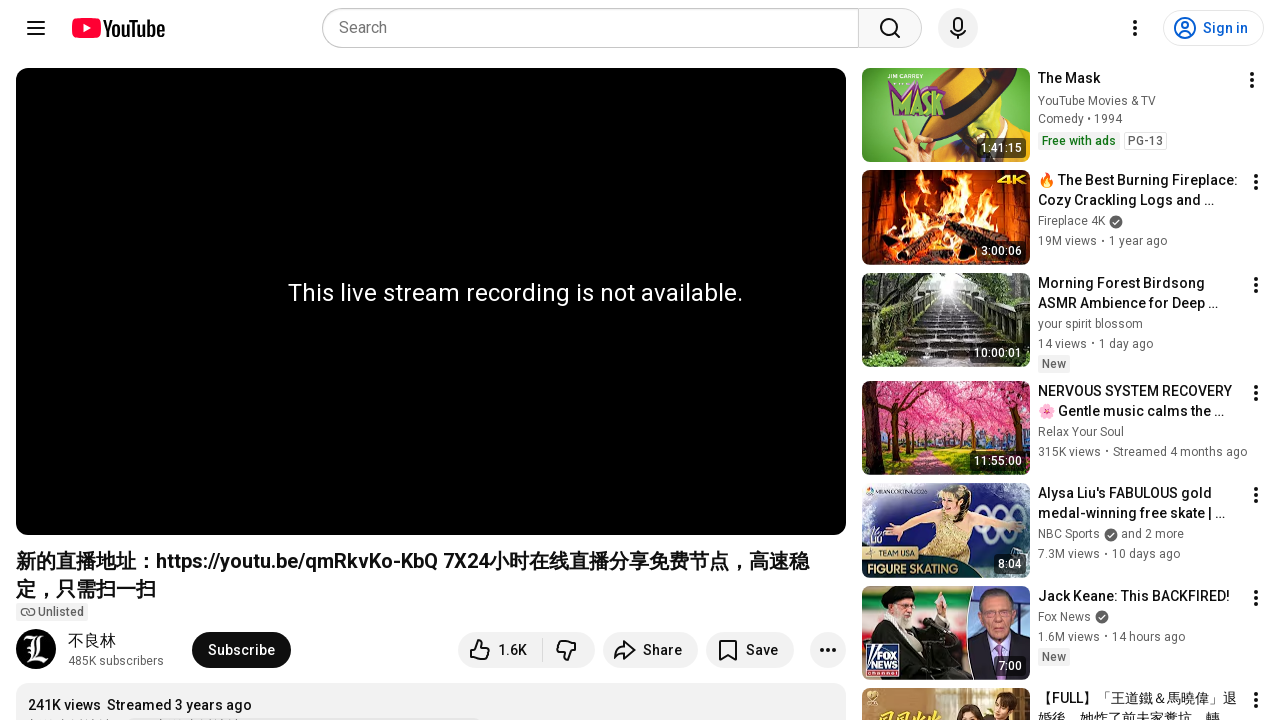

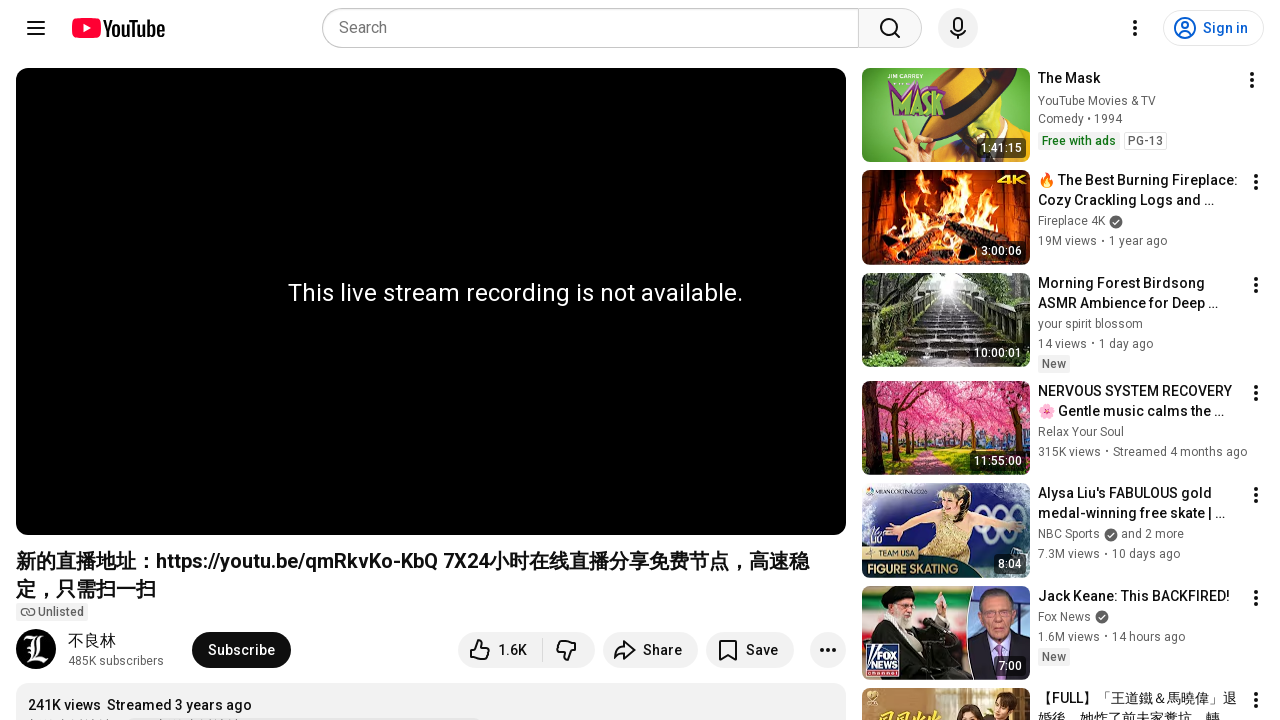